Tests that new todo items are appended to the bottom of the list by creating 3 items

Starting URL: https://demo.playwright.dev/todomvc

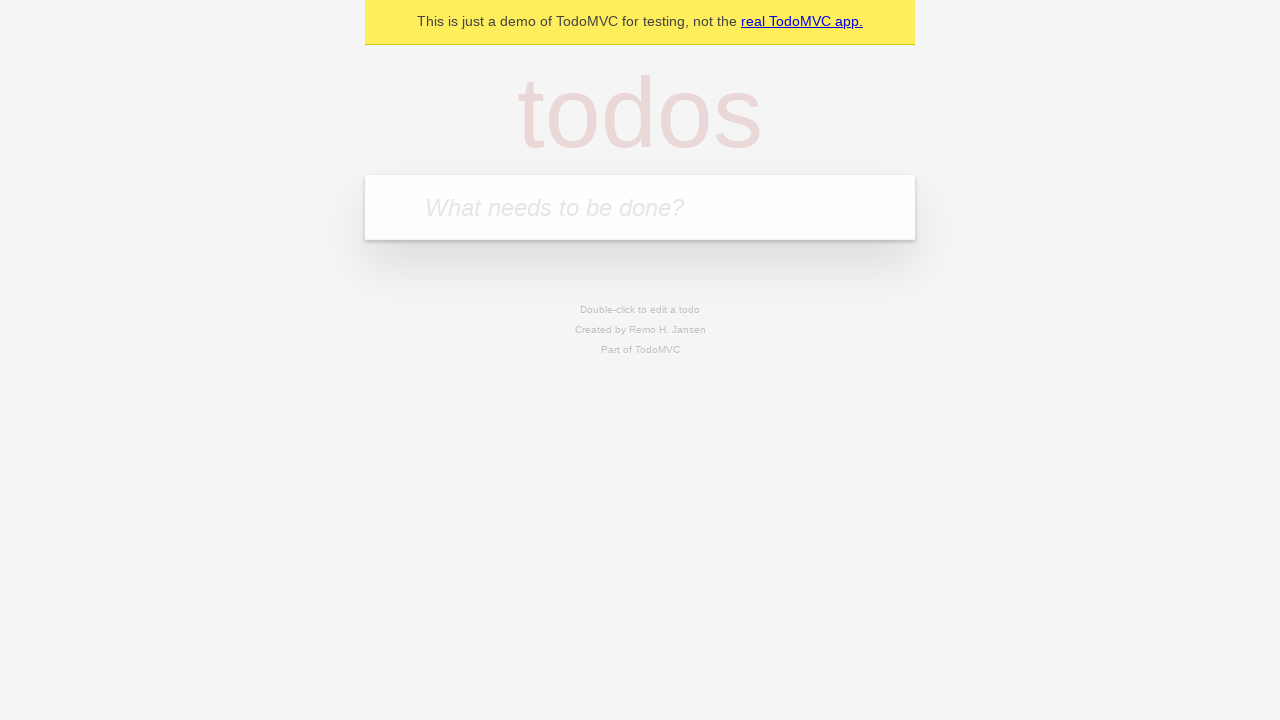

Filled new todo input with 'buy some cheese' on .new-todo
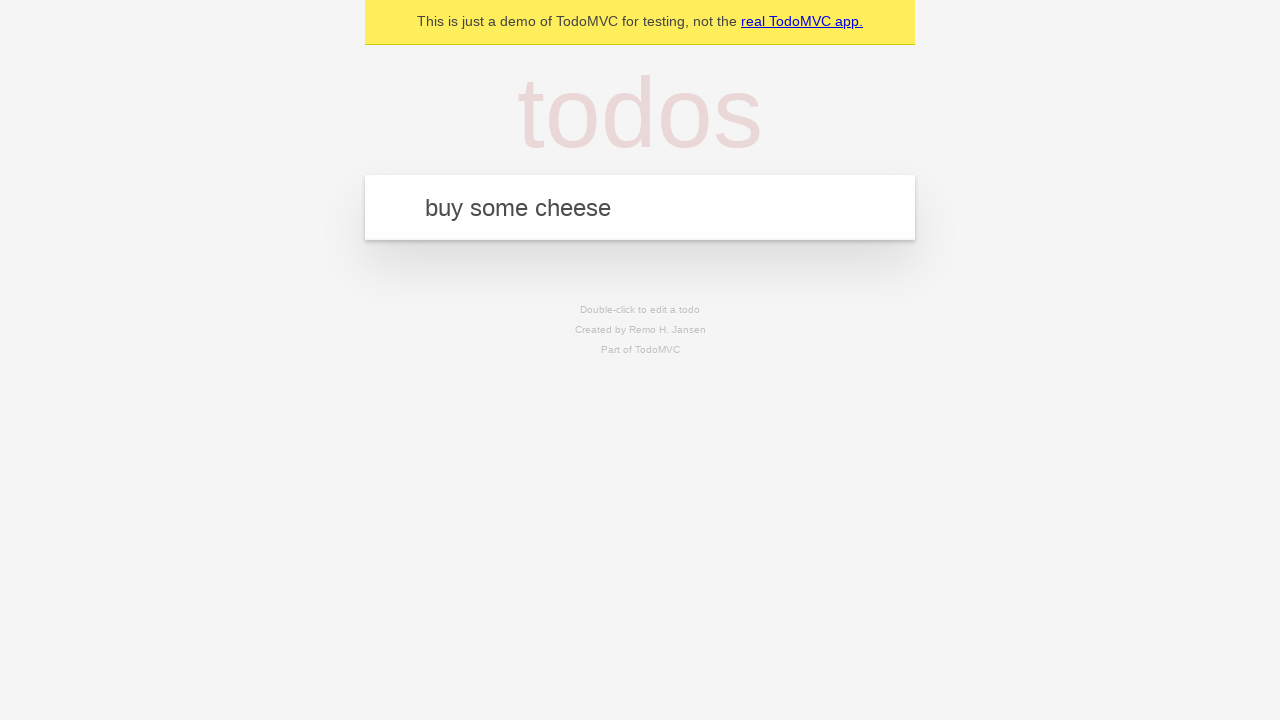

Pressed Enter to create first todo item on .new-todo
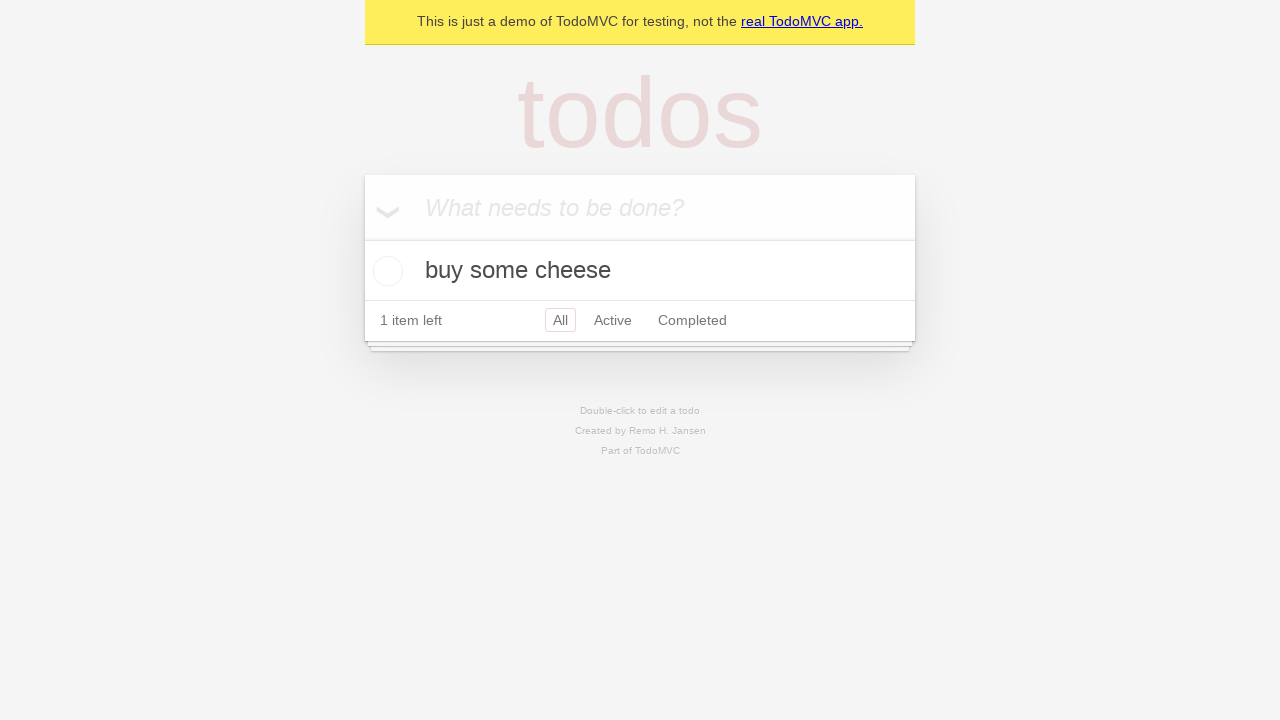

Filled new todo input with 'feed the cat' on .new-todo
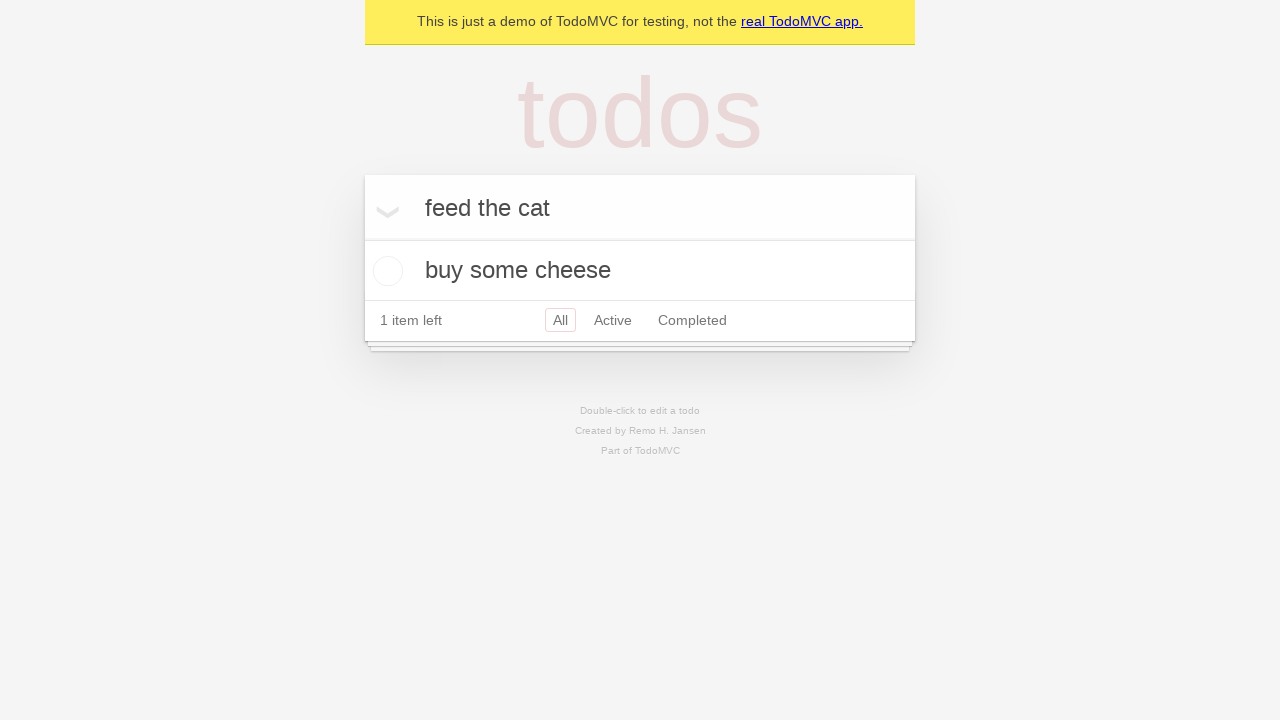

Pressed Enter to create second todo item on .new-todo
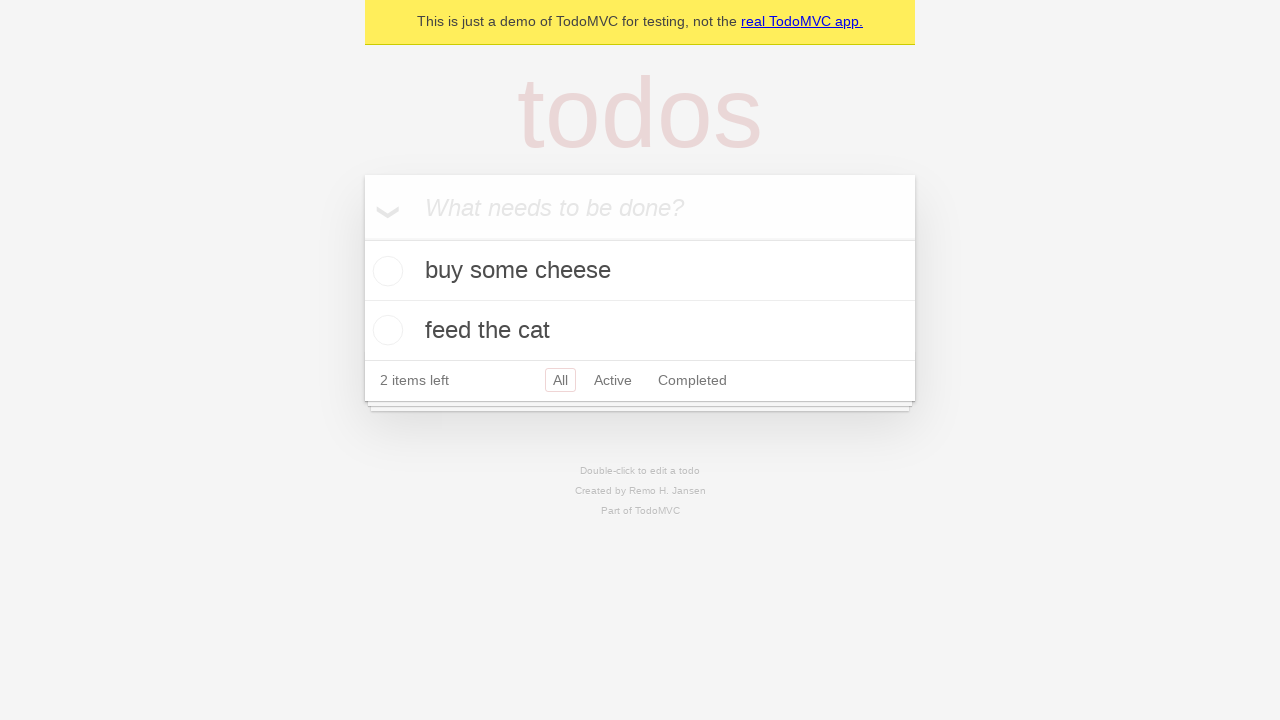

Filled new todo input with 'book a doctors appointment' on .new-todo
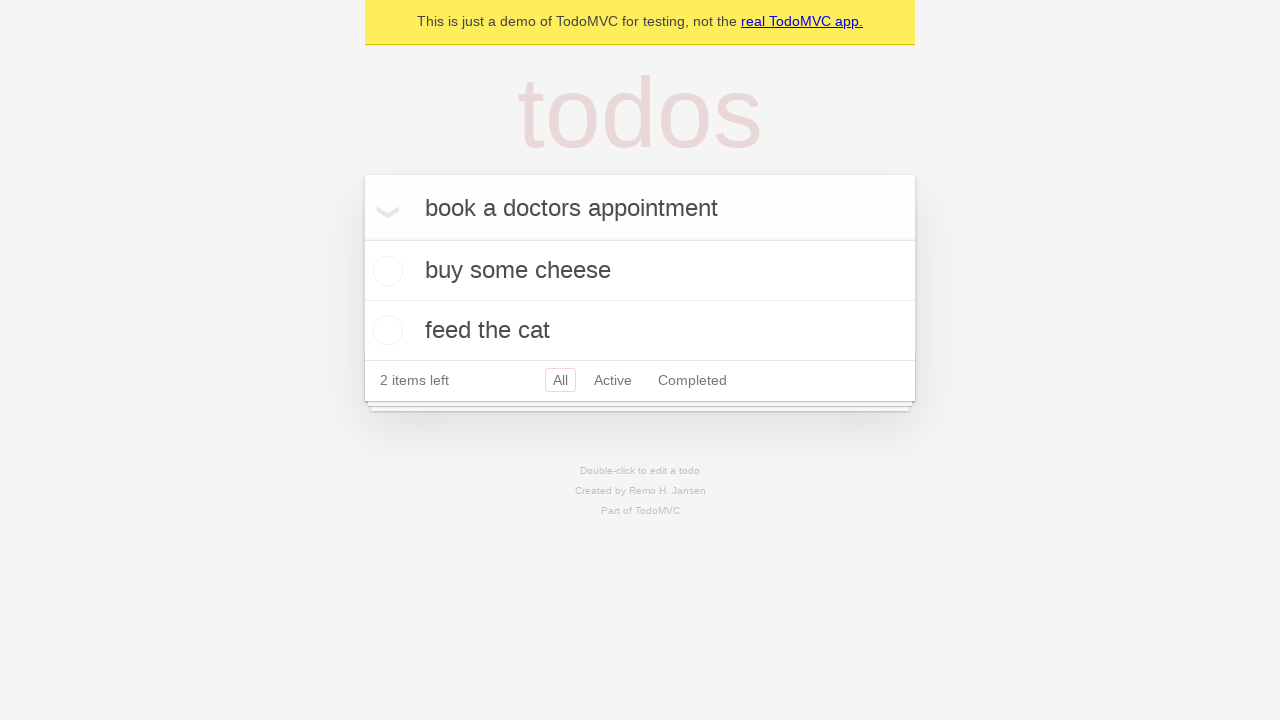

Pressed Enter to create third todo item on .new-todo
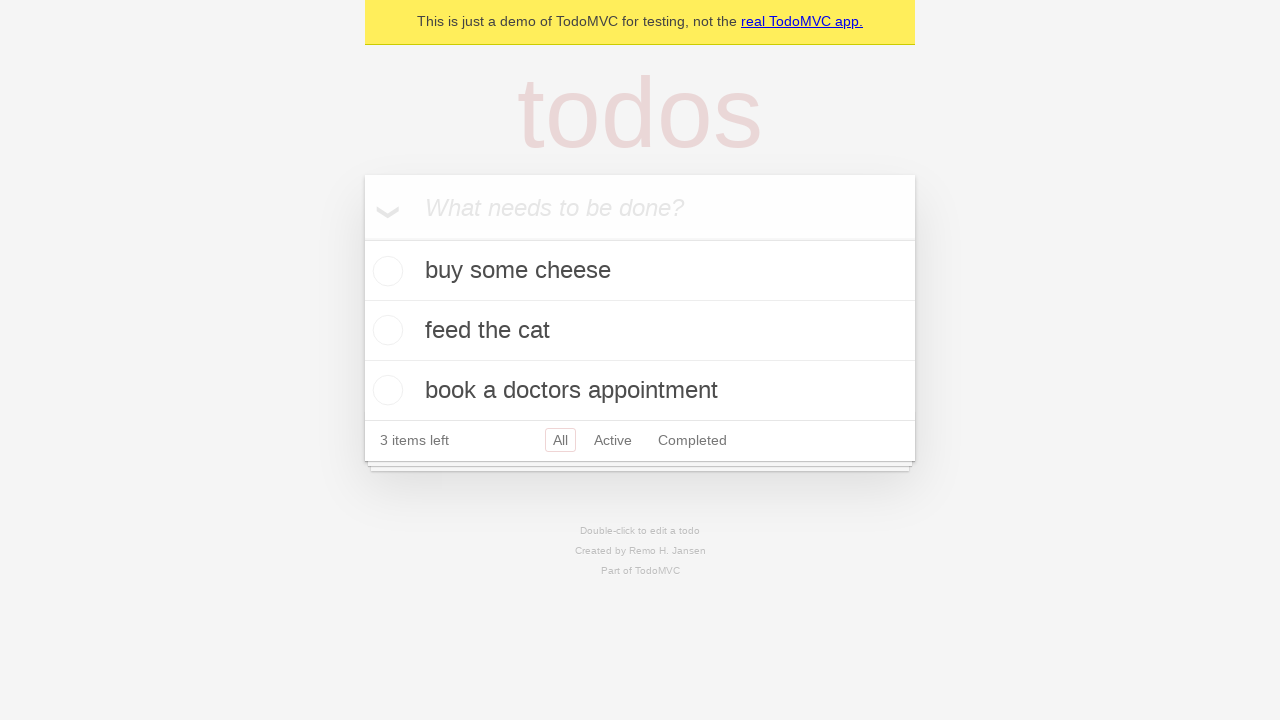

Verified all three todo items appear in the list
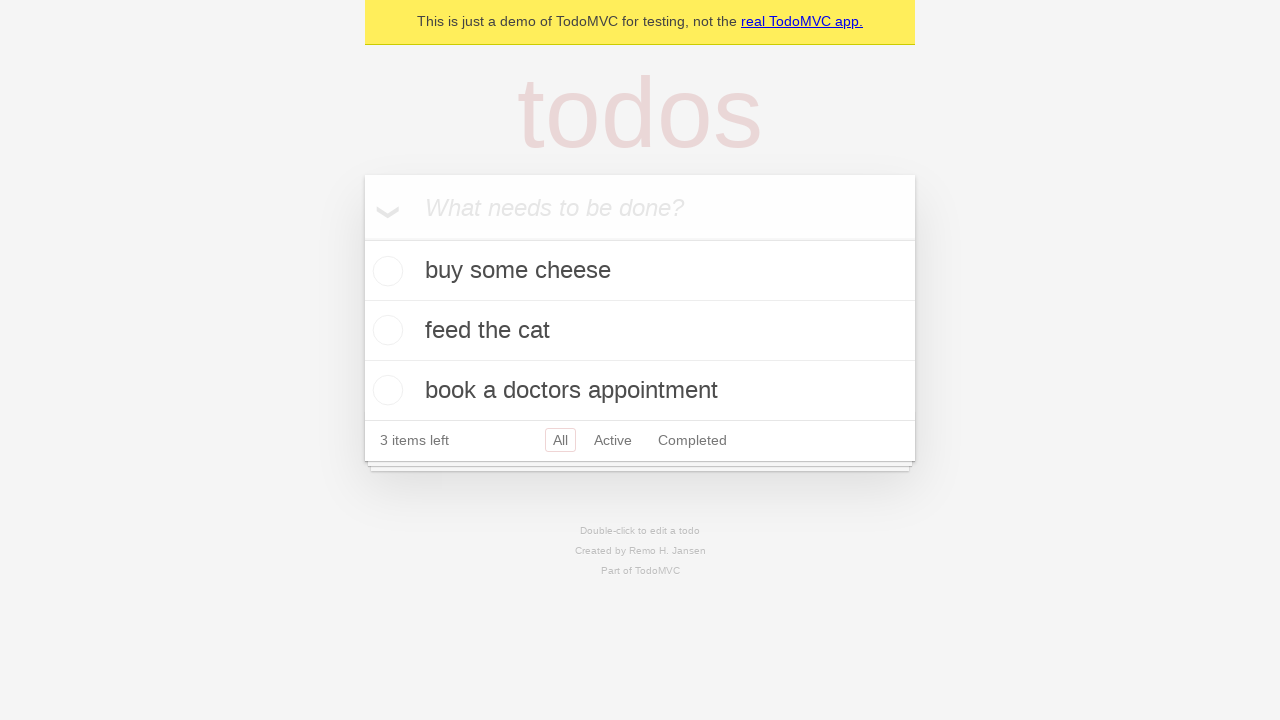

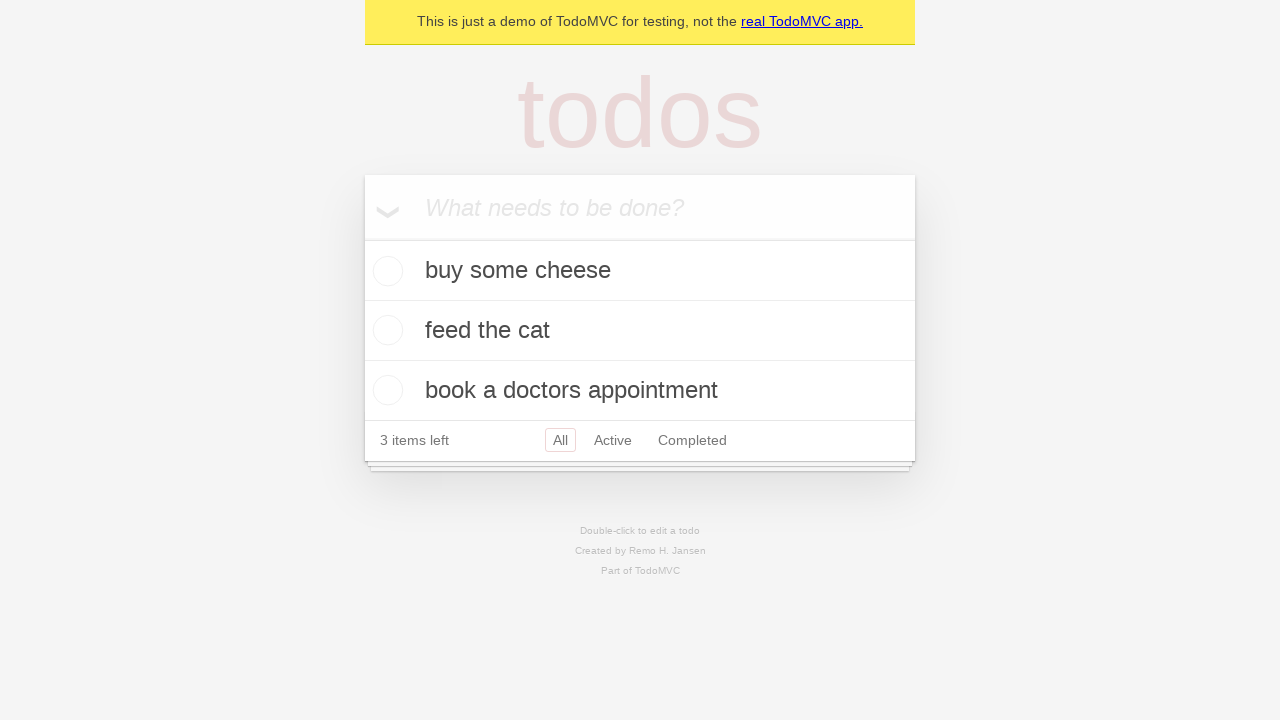